Tests checking and then unchecking the mark all as complete toggle

Starting URL: https://demo.playwright.dev/todomvc

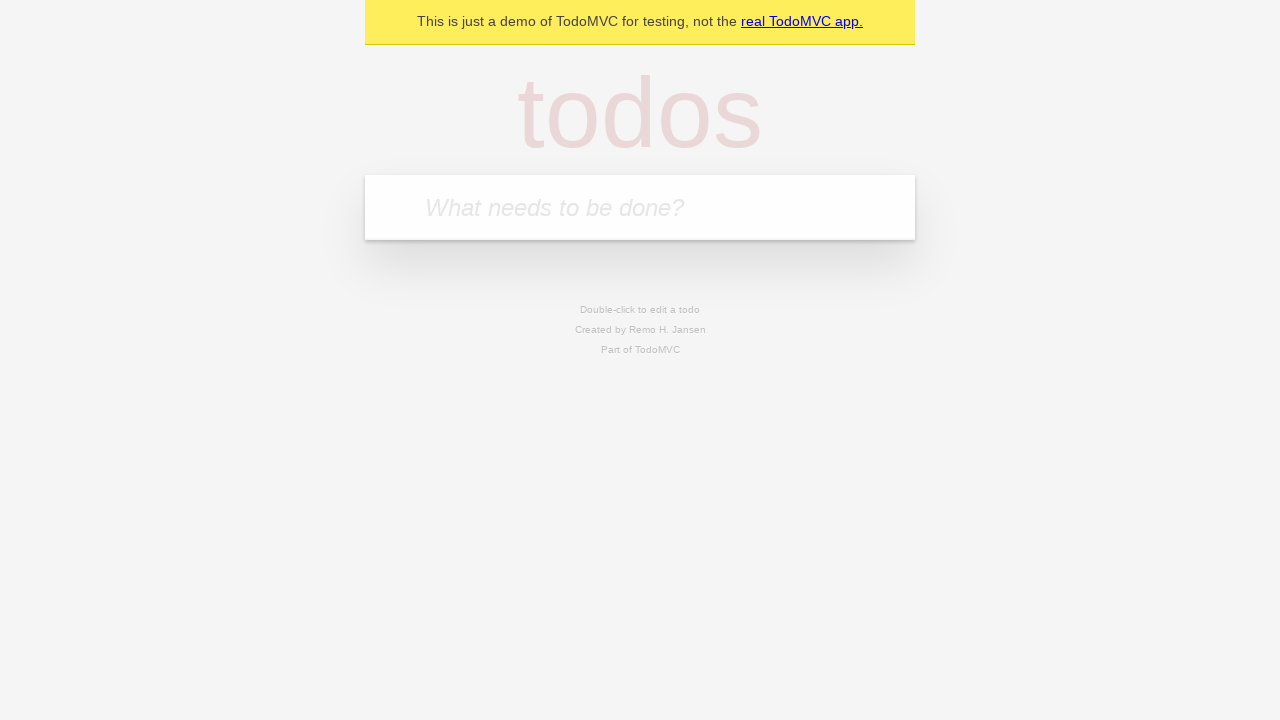

Filled input field with 'buy some cheese' on internal:attr=[placeholder="What needs to be done?"i]
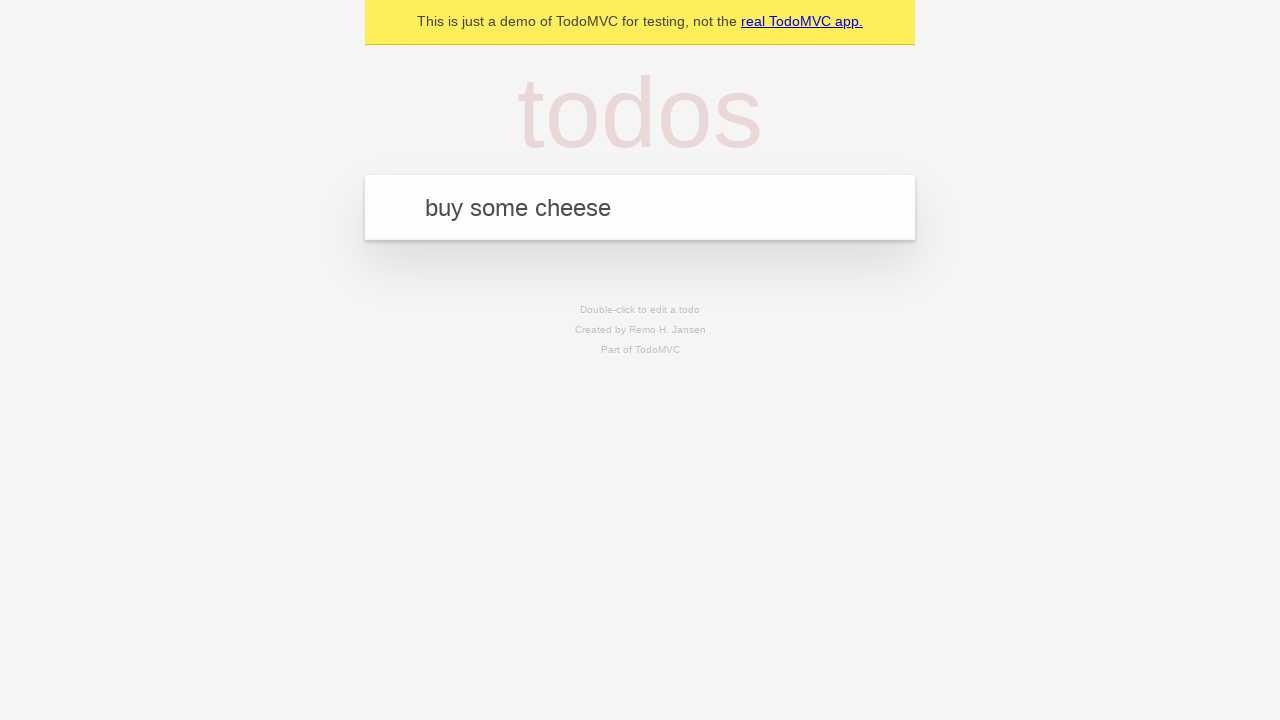

Pressed Enter to add first todo item on internal:attr=[placeholder="What needs to be done?"i]
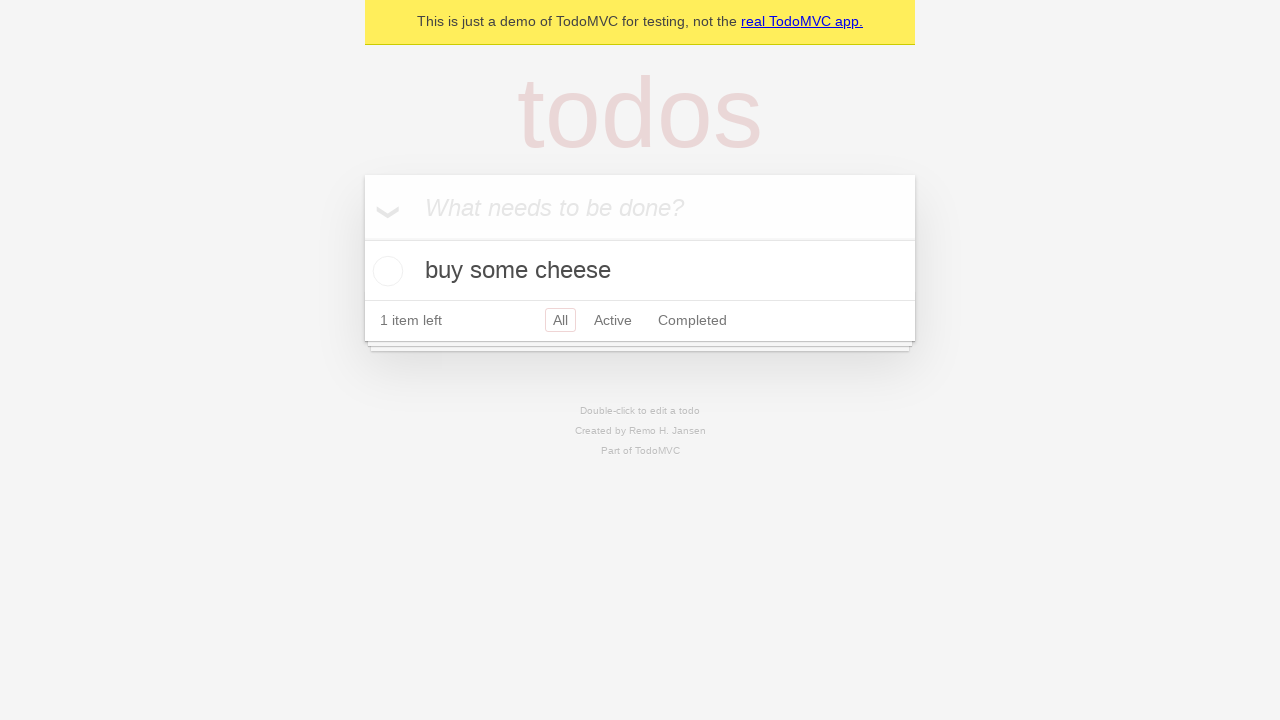

Filled input field with 'feed the cat' on internal:attr=[placeholder="What needs to be done?"i]
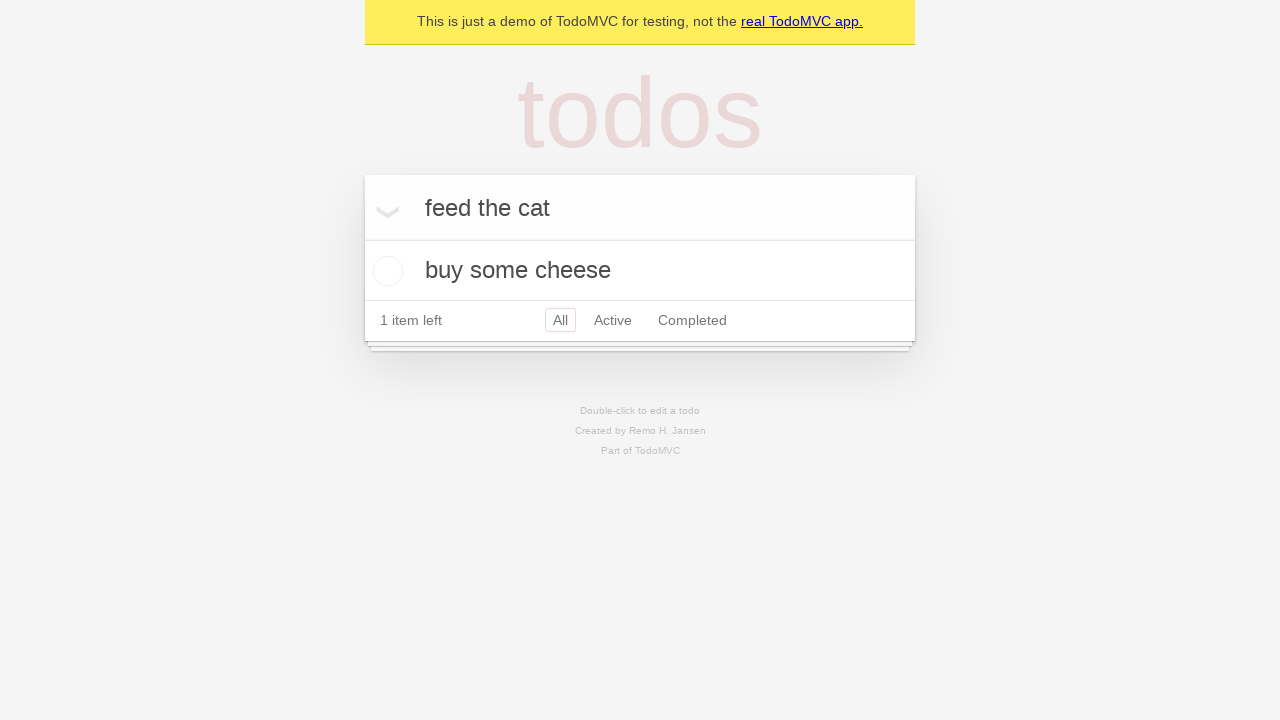

Pressed Enter to add second todo item on internal:attr=[placeholder="What needs to be done?"i]
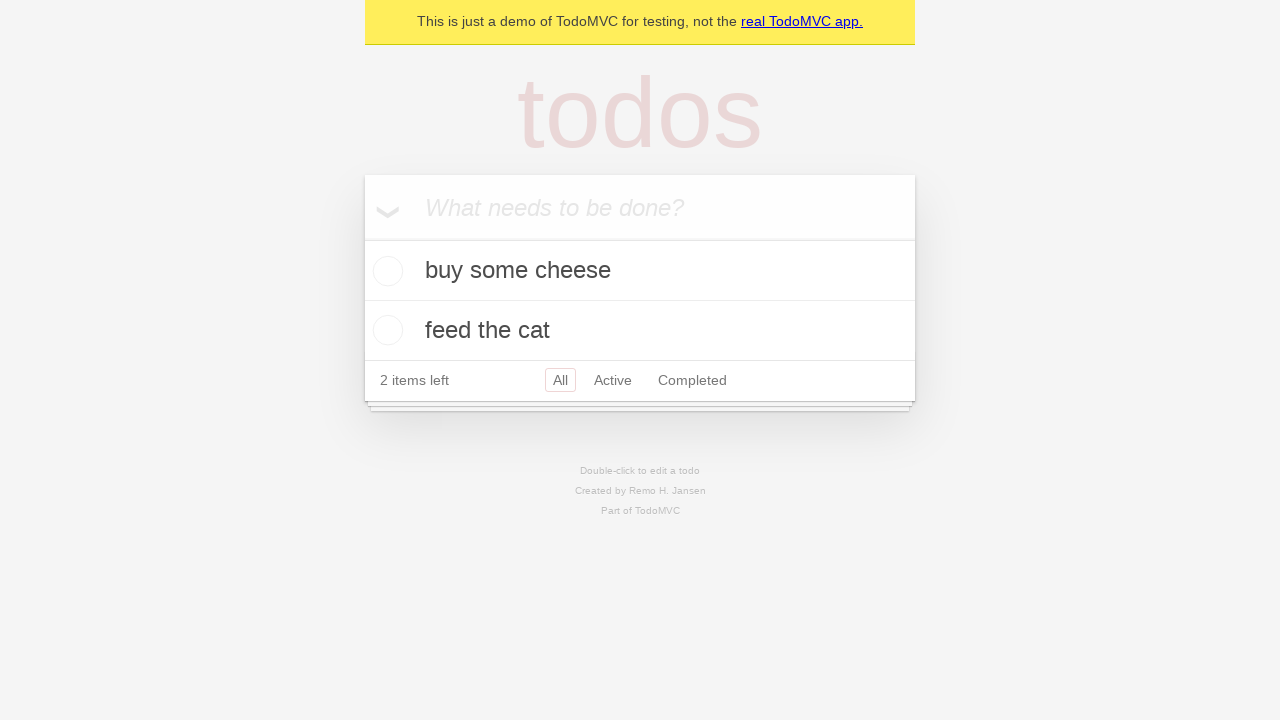

Filled input field with 'book a doctors appointment' on internal:attr=[placeholder="What needs to be done?"i]
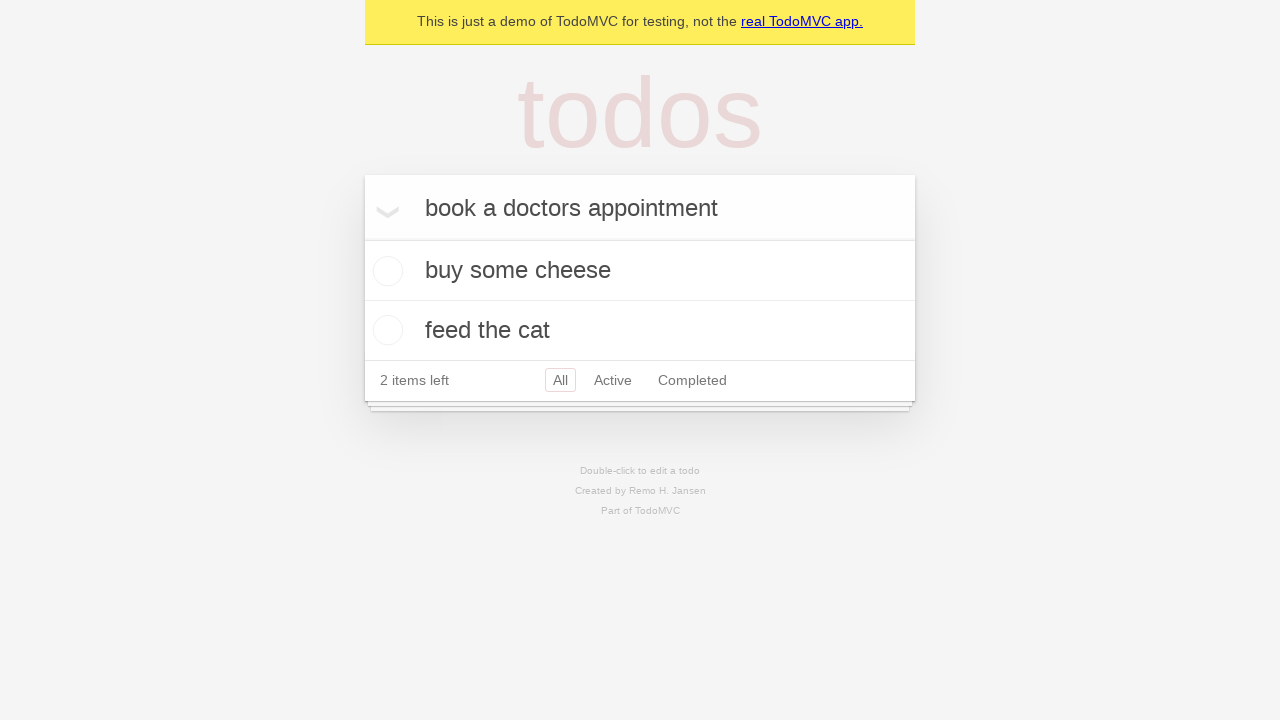

Pressed Enter to add third todo item on internal:attr=[placeholder="What needs to be done?"i]
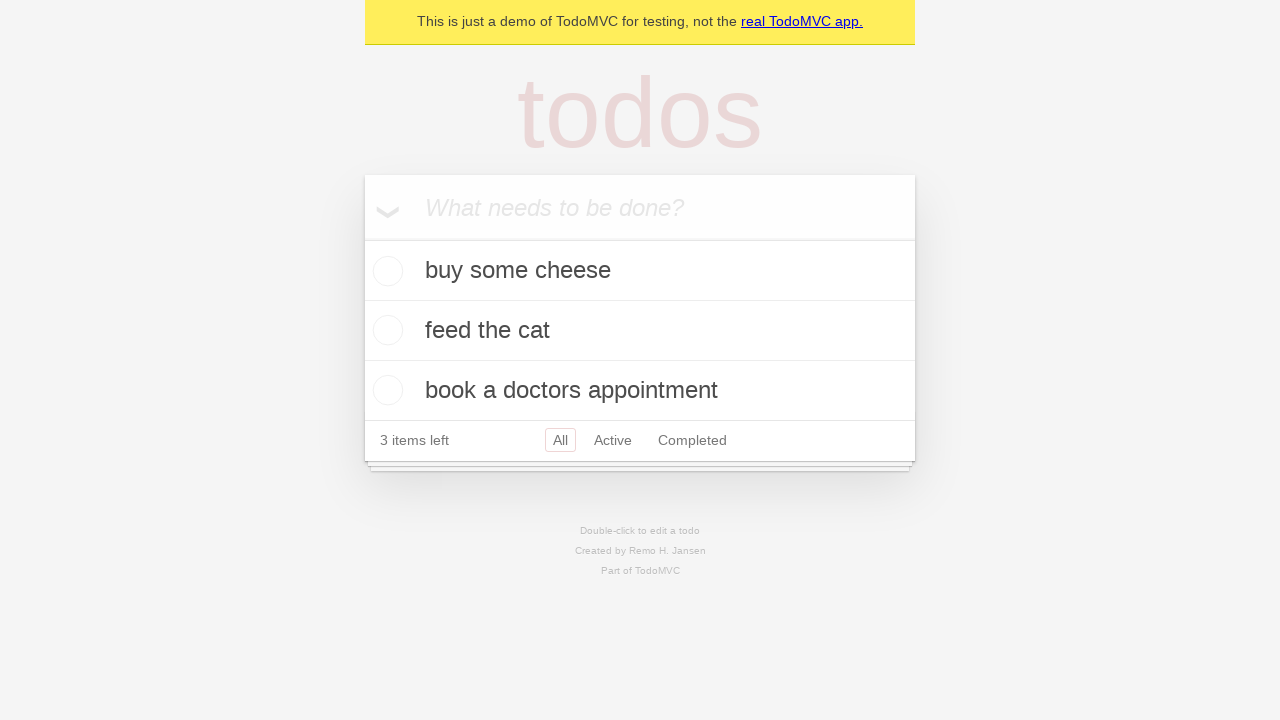

Checked 'Mark all as complete' toggle to mark all items complete at (362, 238) on internal:label="Mark all as complete"i
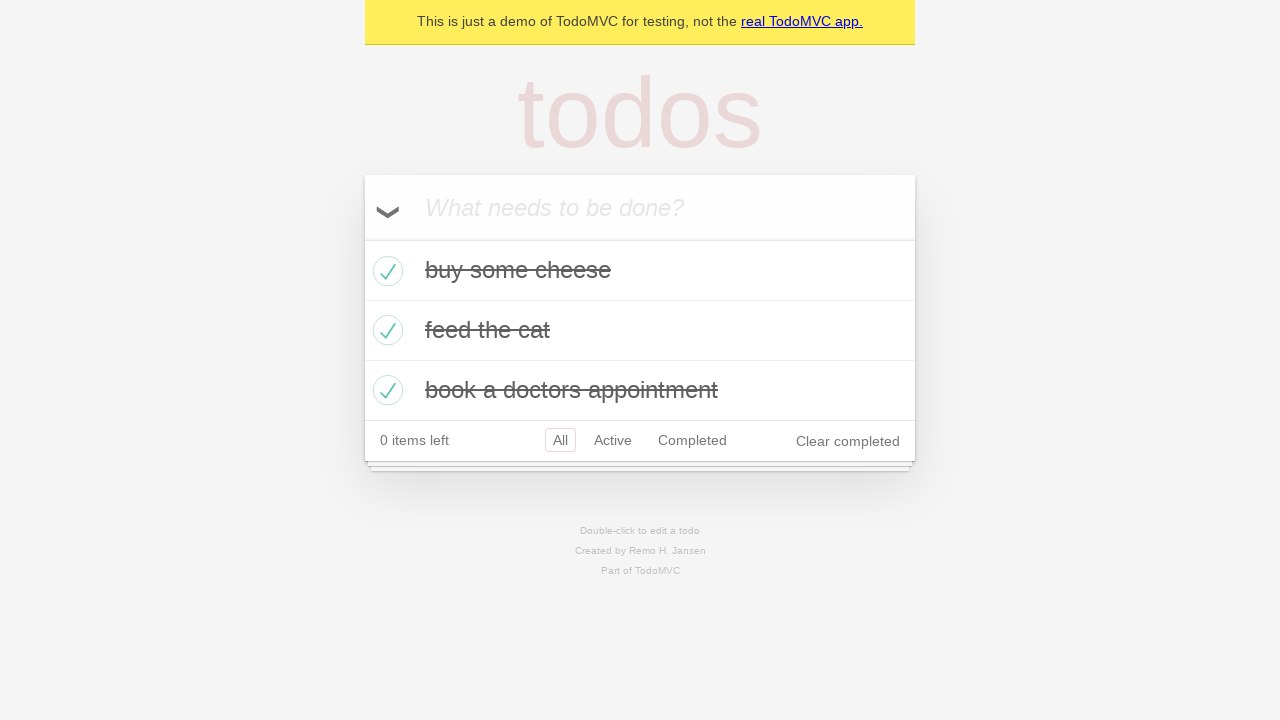

Unchecked 'Mark all as complete' toggle to clear all completed items at (362, 238) on internal:label="Mark all as complete"i
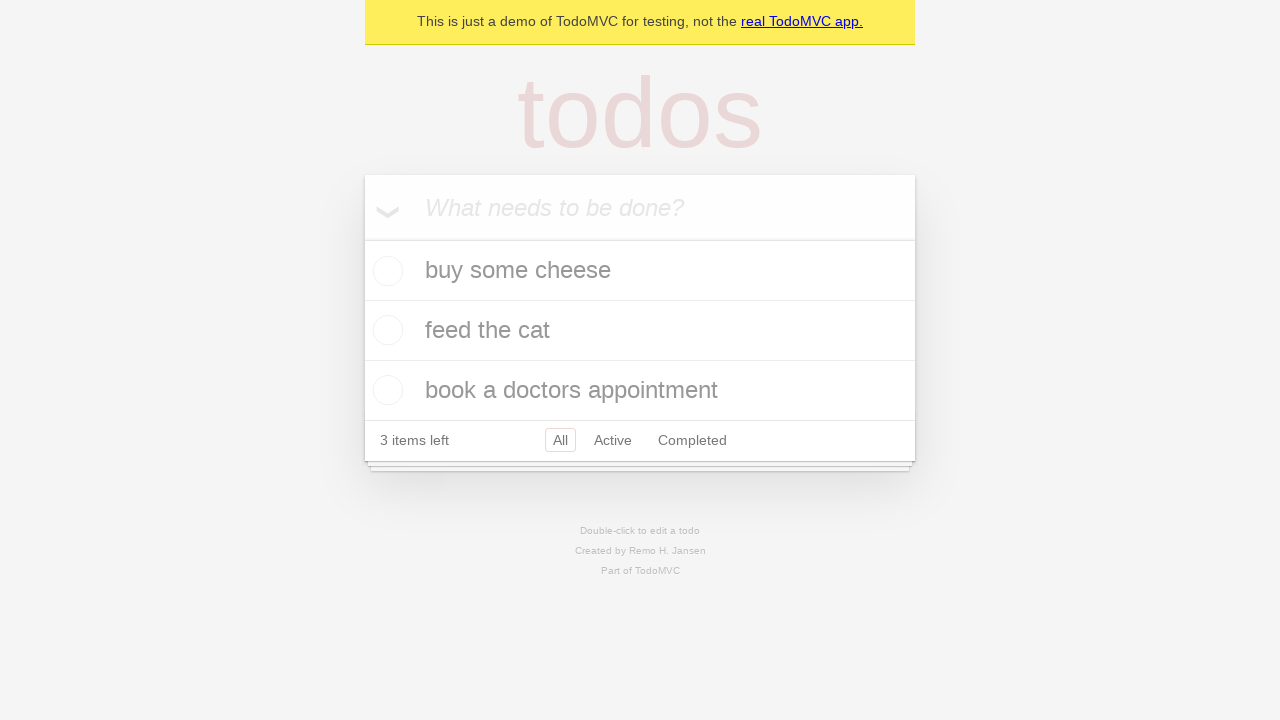

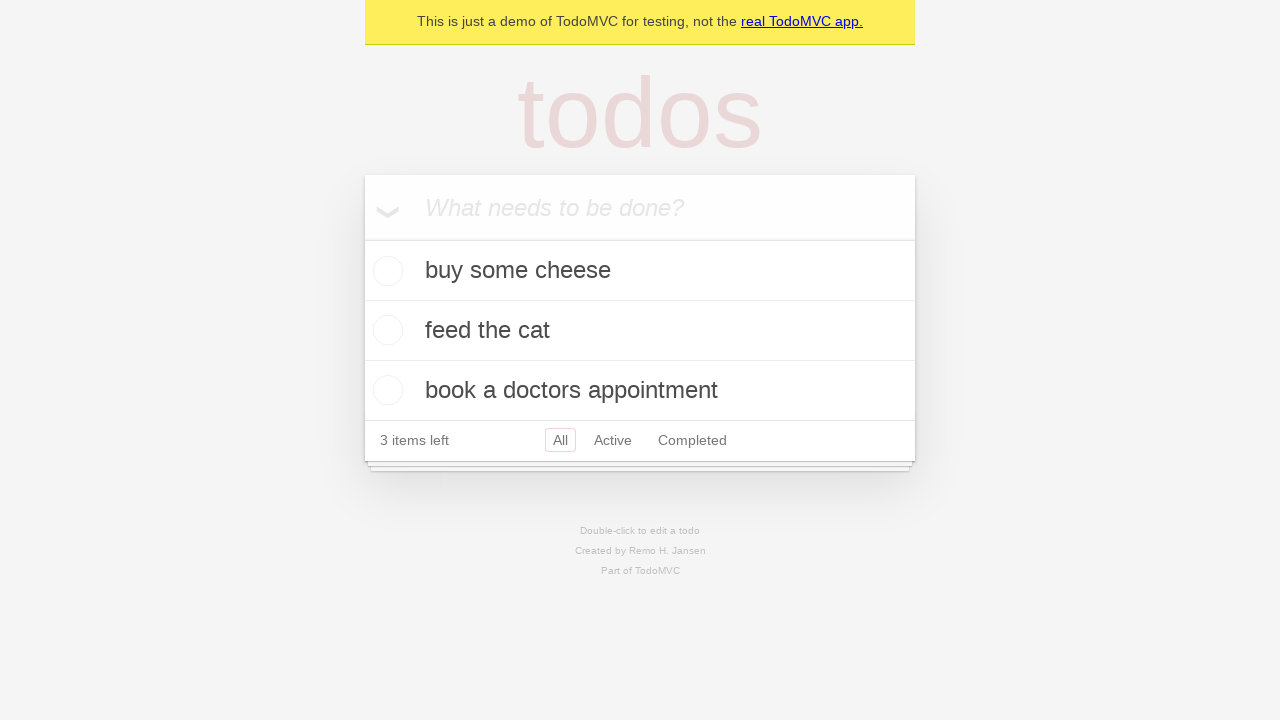